Tests a Bootstrap custom dropdown by clicking to open it and verifying that dropdown options are displayed

Starting URL: https://seleniumpractise.blogspot.com/2016/08/bootstrap-dropdown-example-for-selenium.html

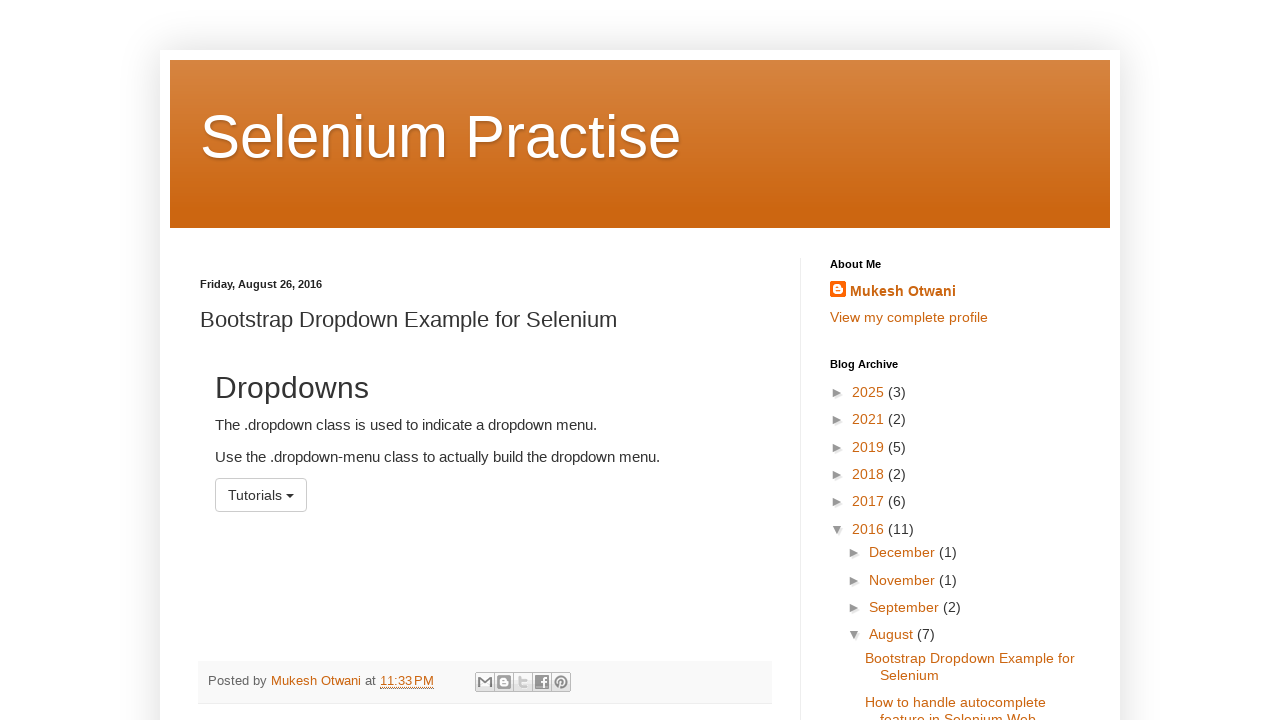

Clicked dropdown menu to open it at (261, 495) on #menu1
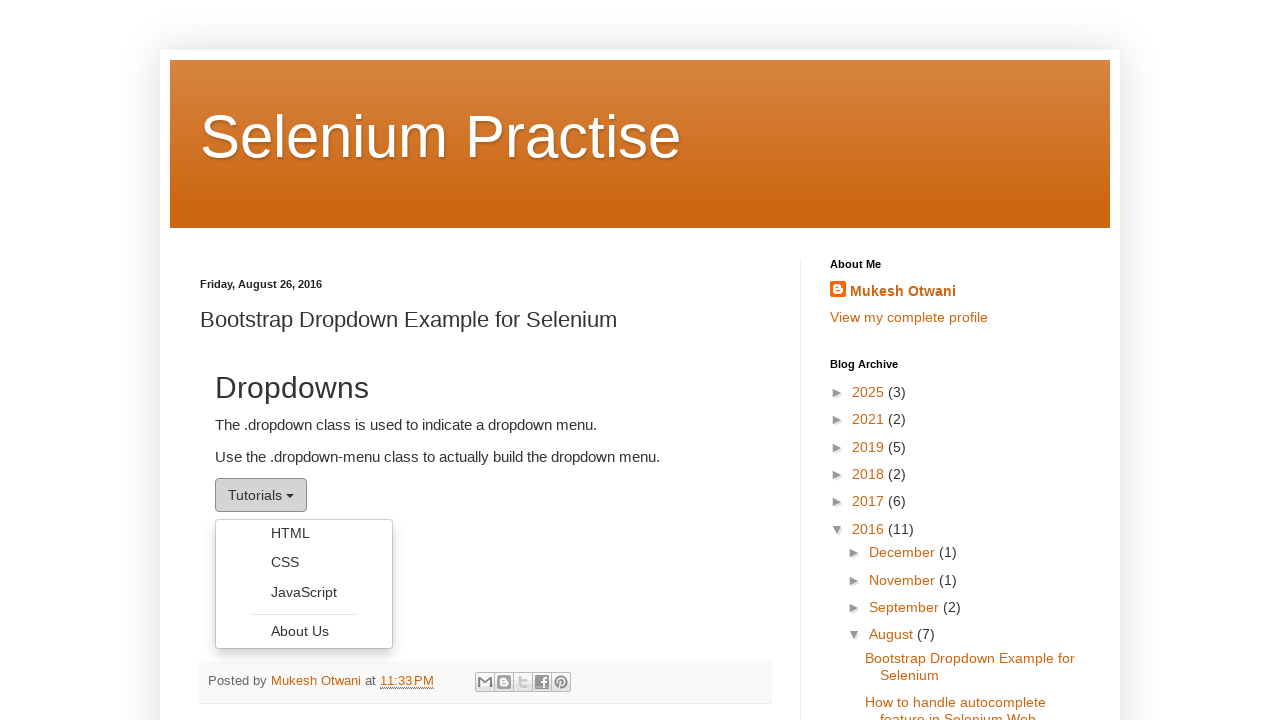

Dropdown options became visible
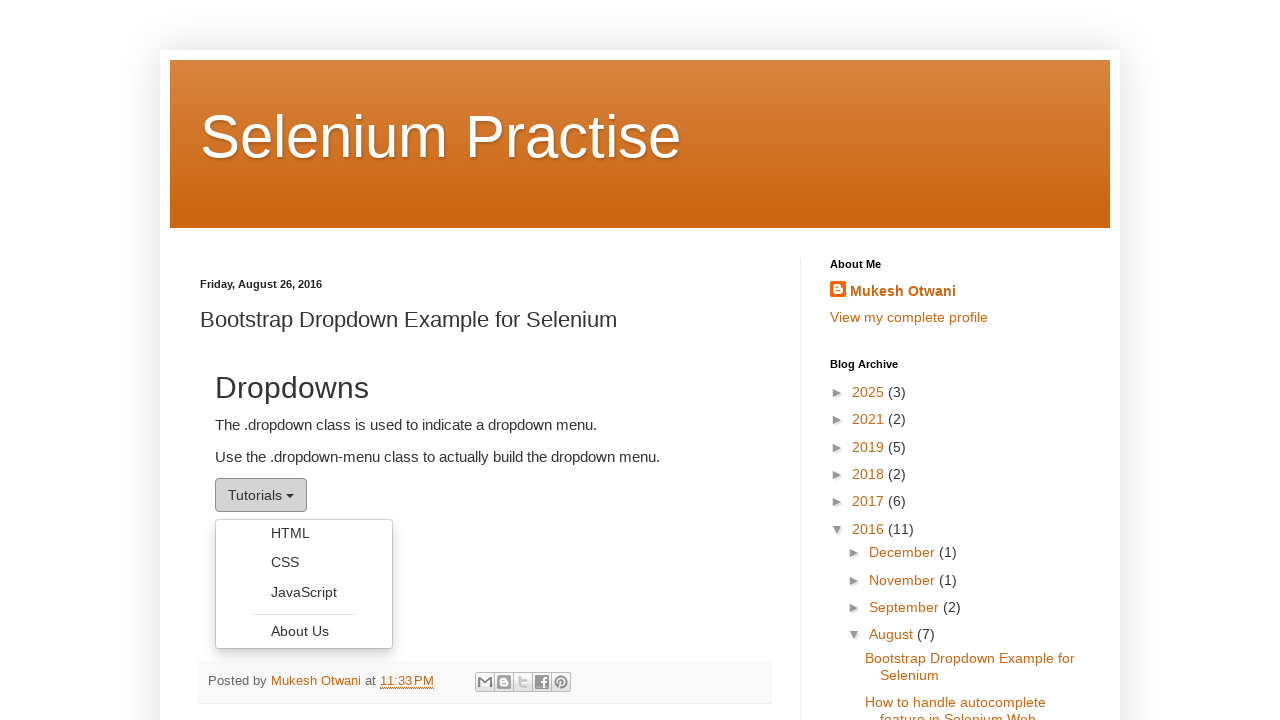

Located dropdown option elements
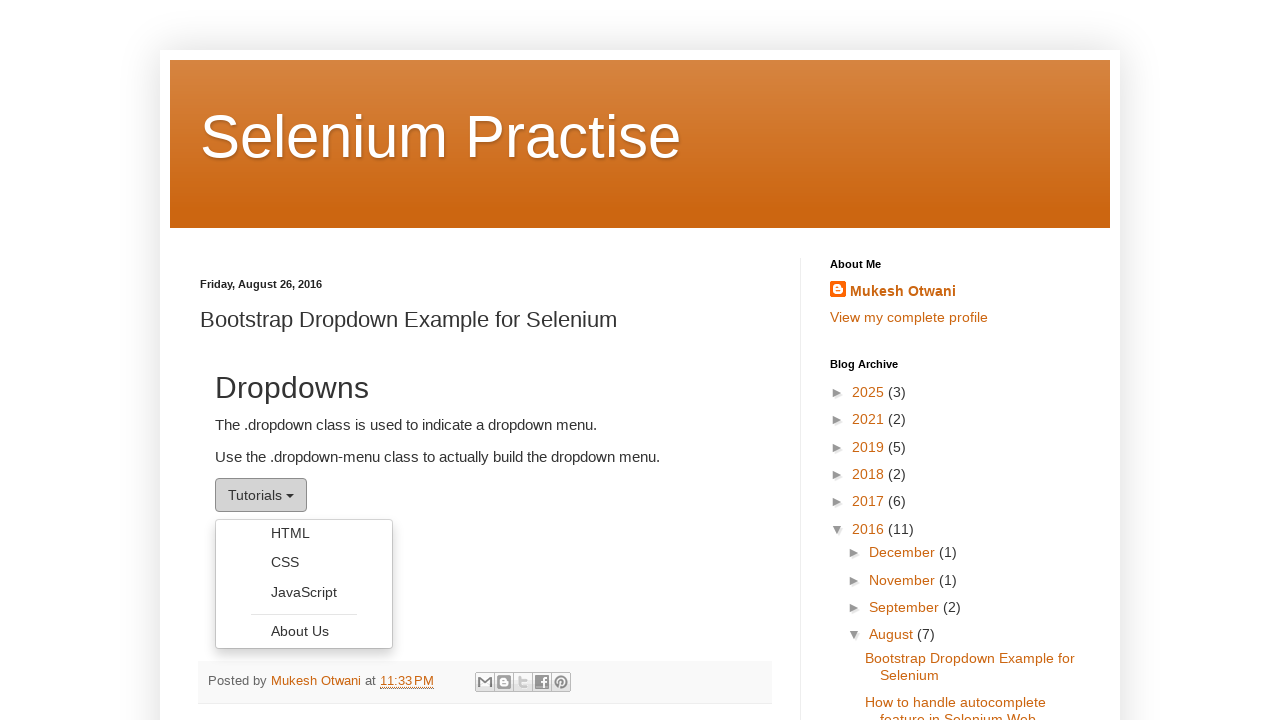

Clicked the third dropdown option at (304, 592) on ul.dropdown-menu > li > a >> nth=2
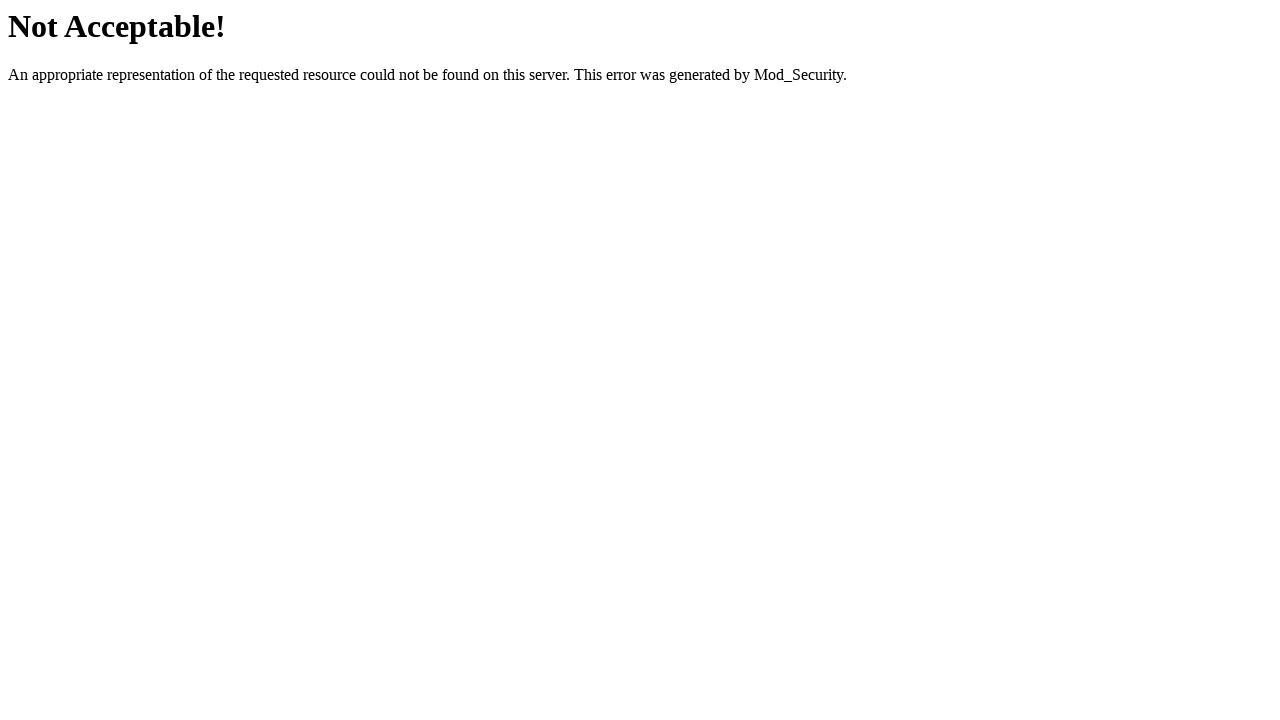

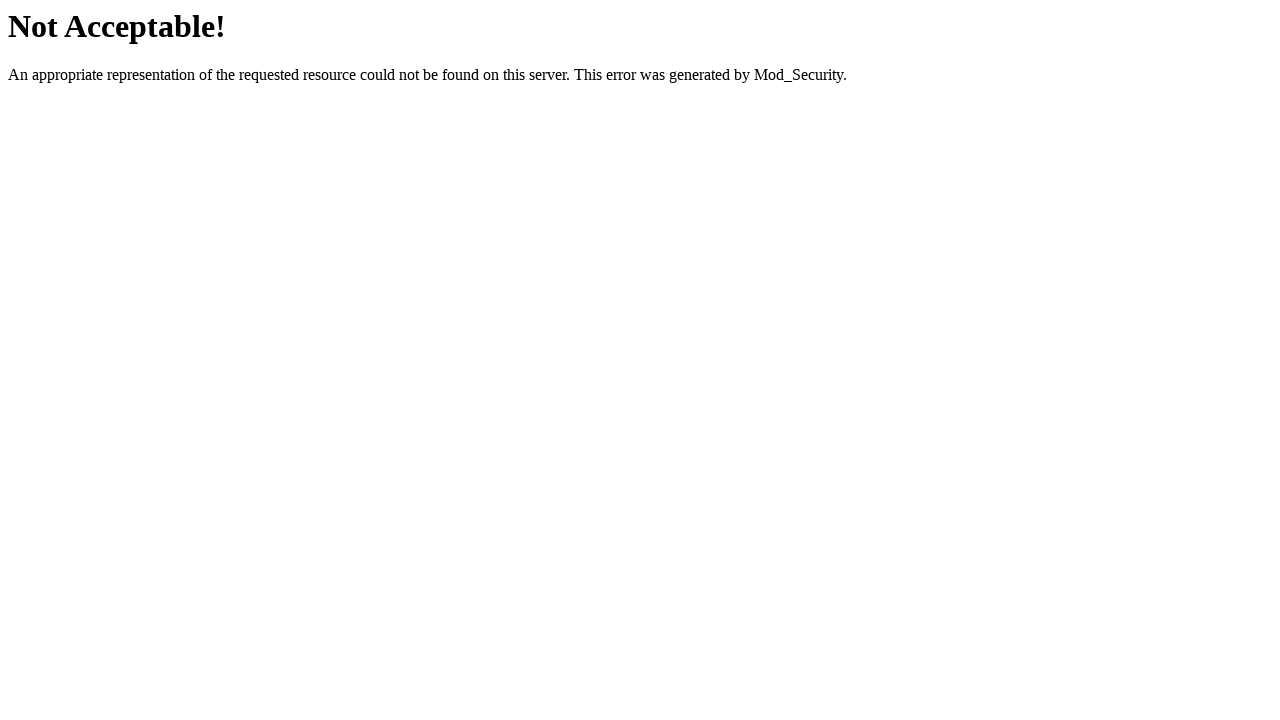